Solves a math captcha by calculating a formula based on a displayed value, then fills the answer and completes robot verification checkboxes before submitting

Starting URL: http://suninjuly.github.io/math.html

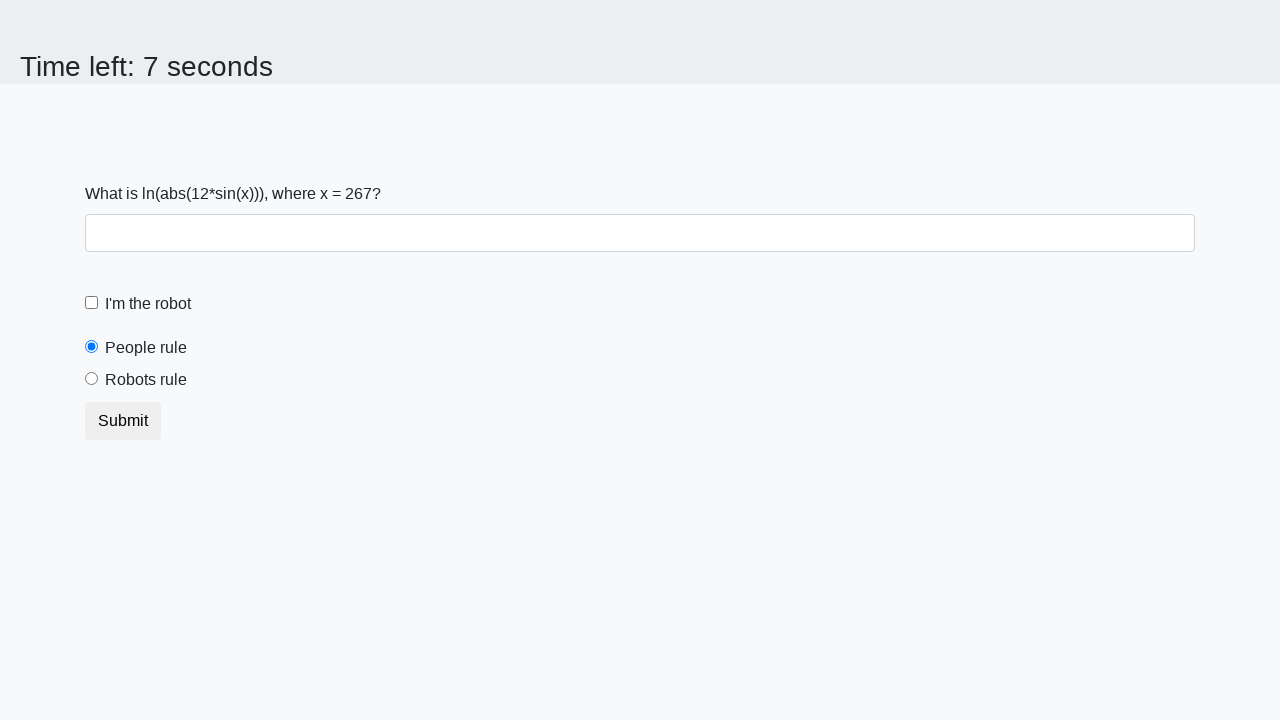

Extracted numeric value from the math captcha
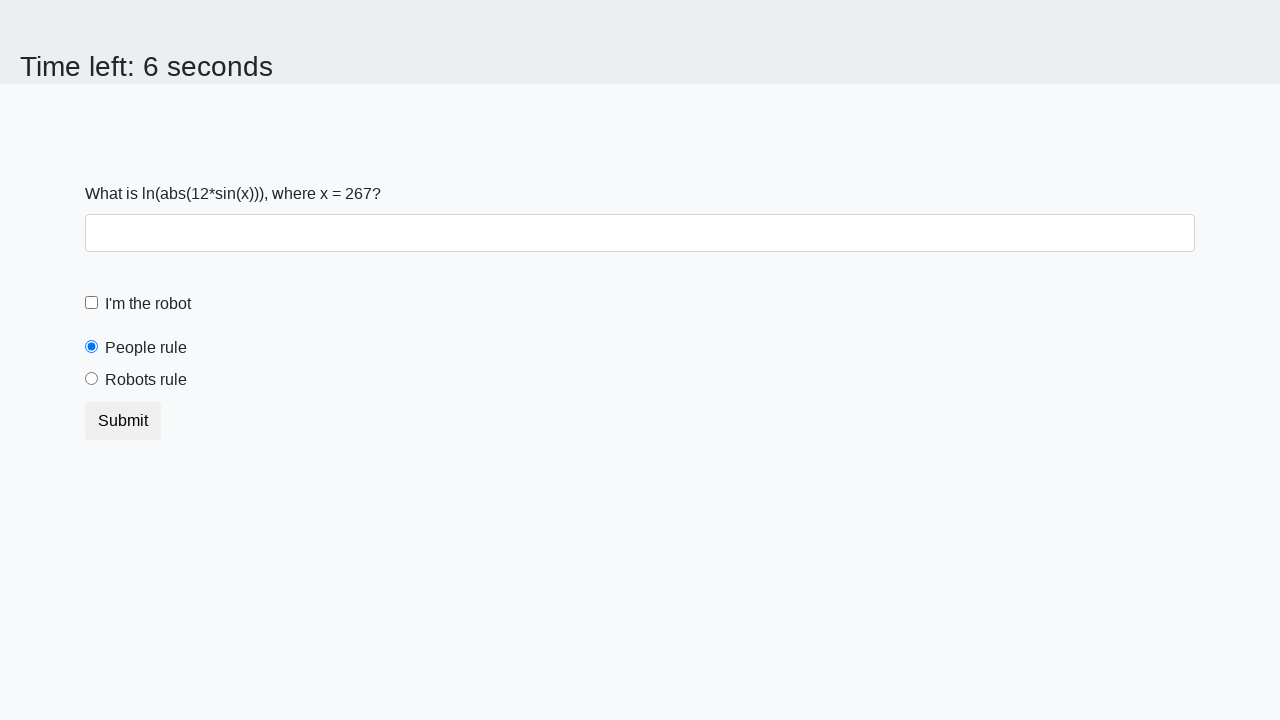

Calculated math formula result: log(abs(12*sin(x)))
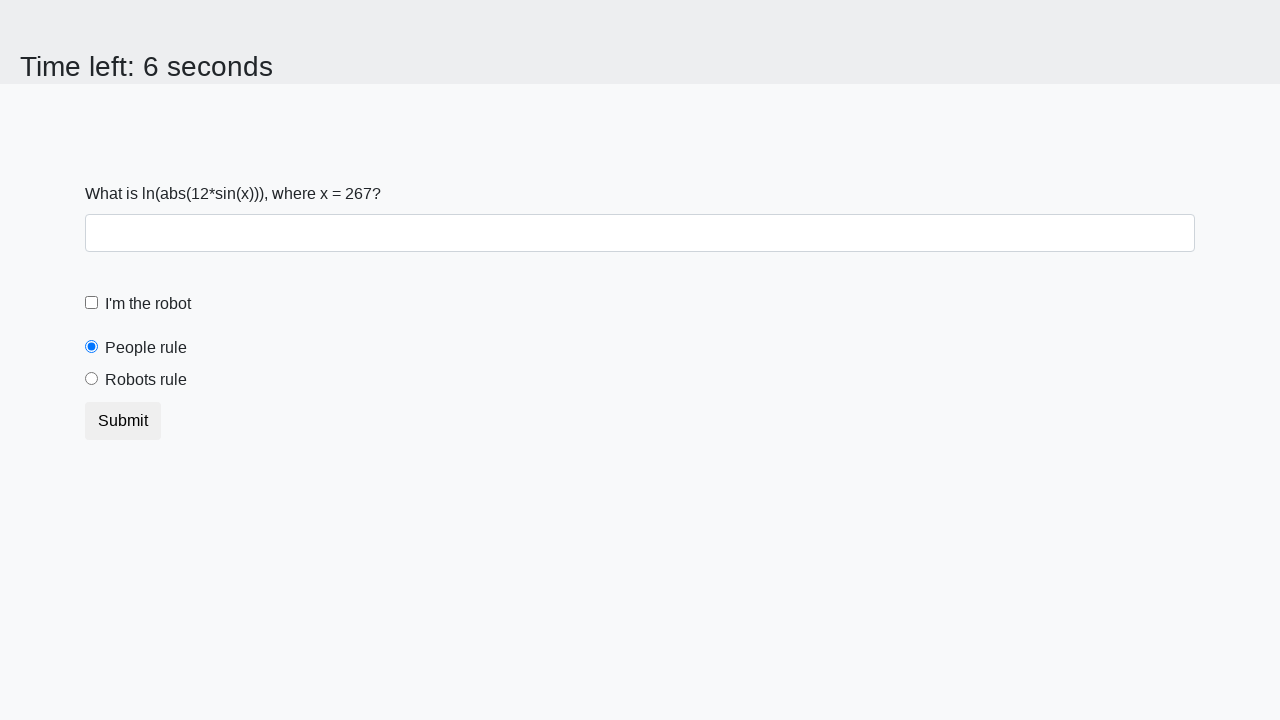

Filled answer field with calculated result: -0.8570361609157312 on #answer
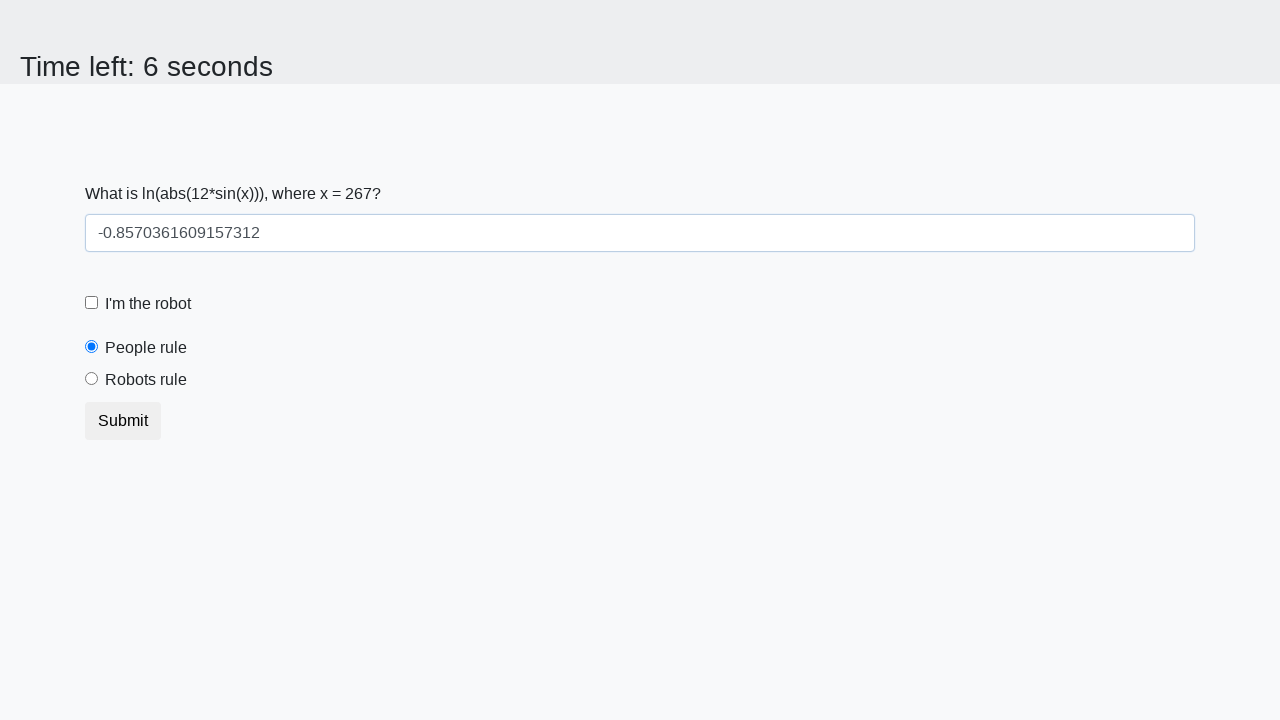

Clicked robot verification checkbox at (92, 303) on #robotCheckbox
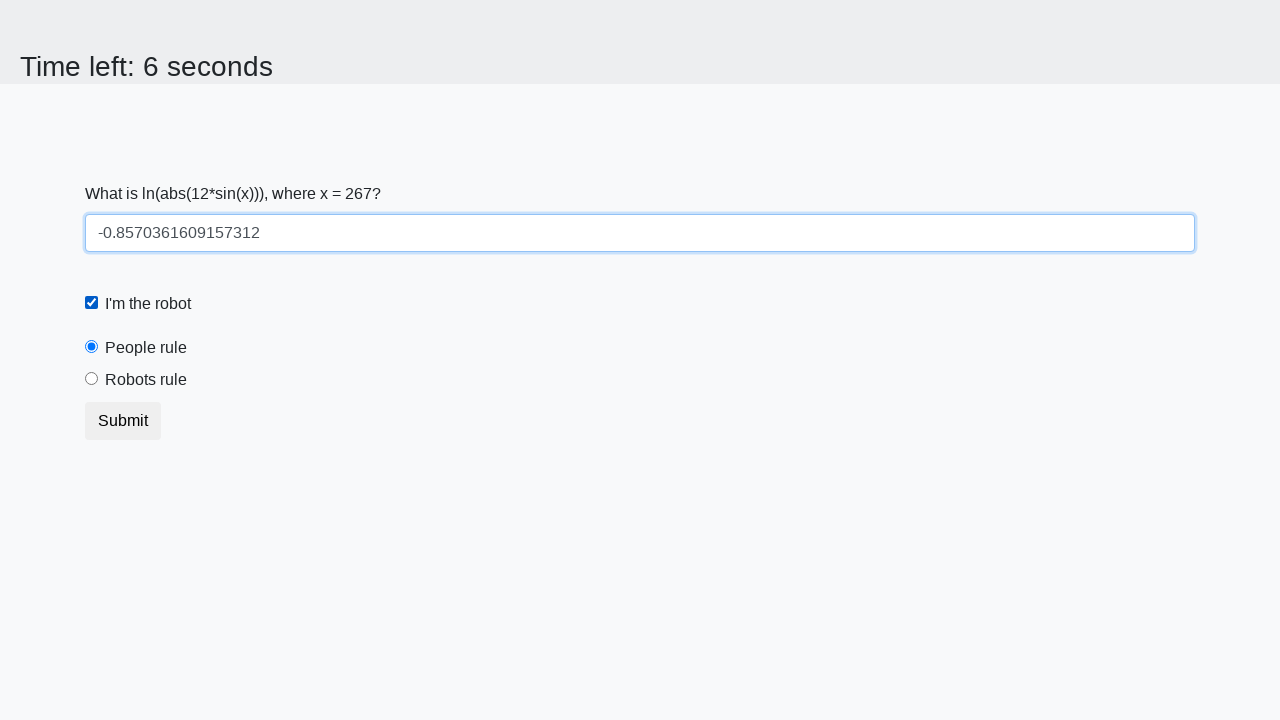

Clicked robots rule radio button at (92, 379) on #robotsRule
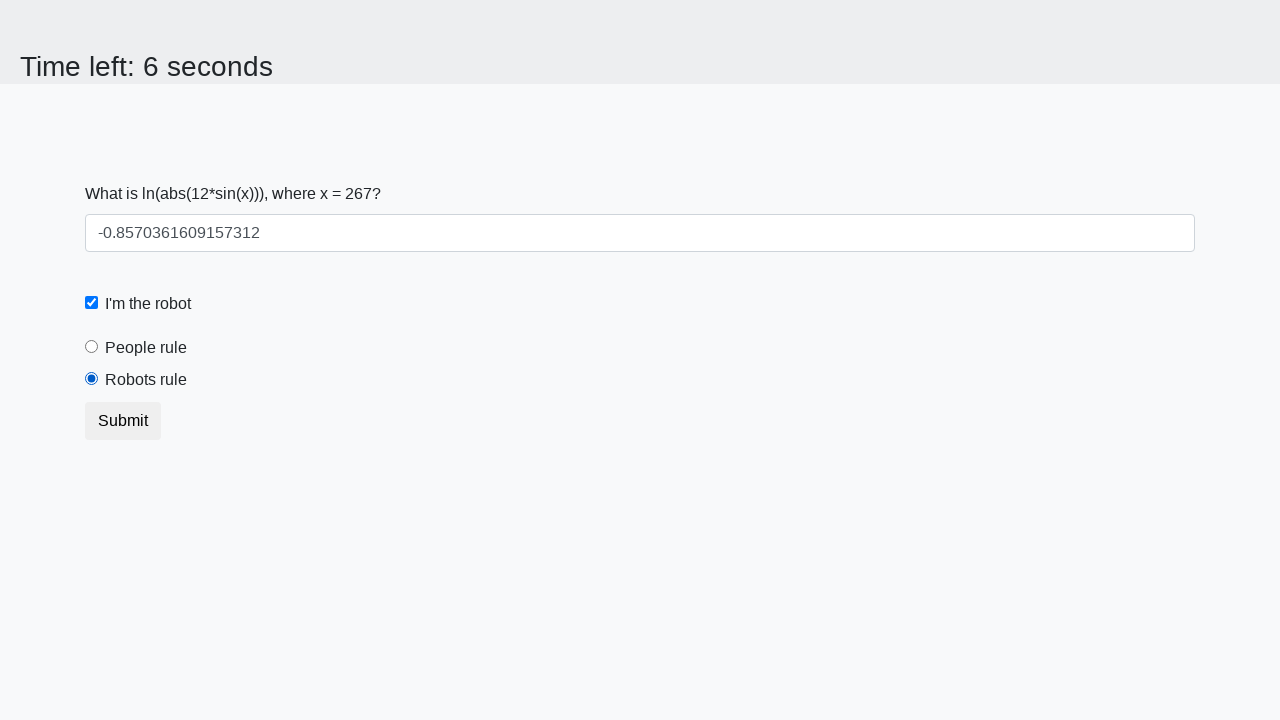

Clicked submit button to complete captcha verification at (123, 421) on .btn
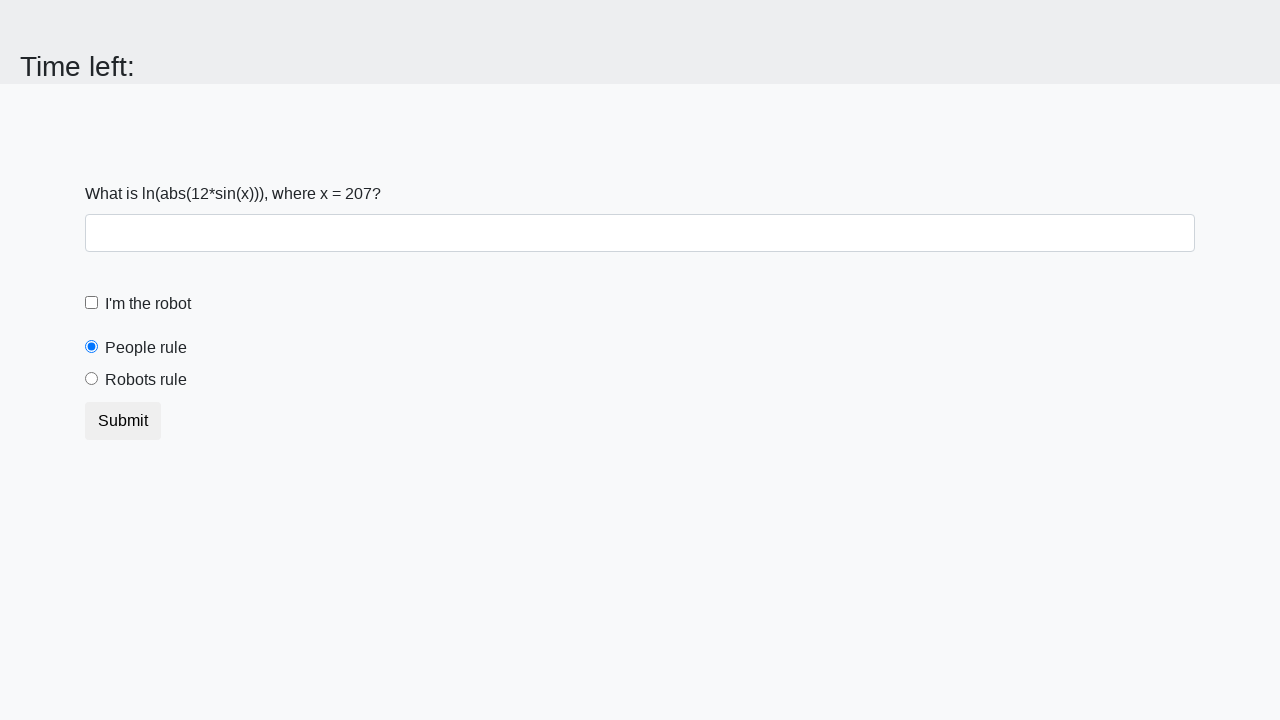

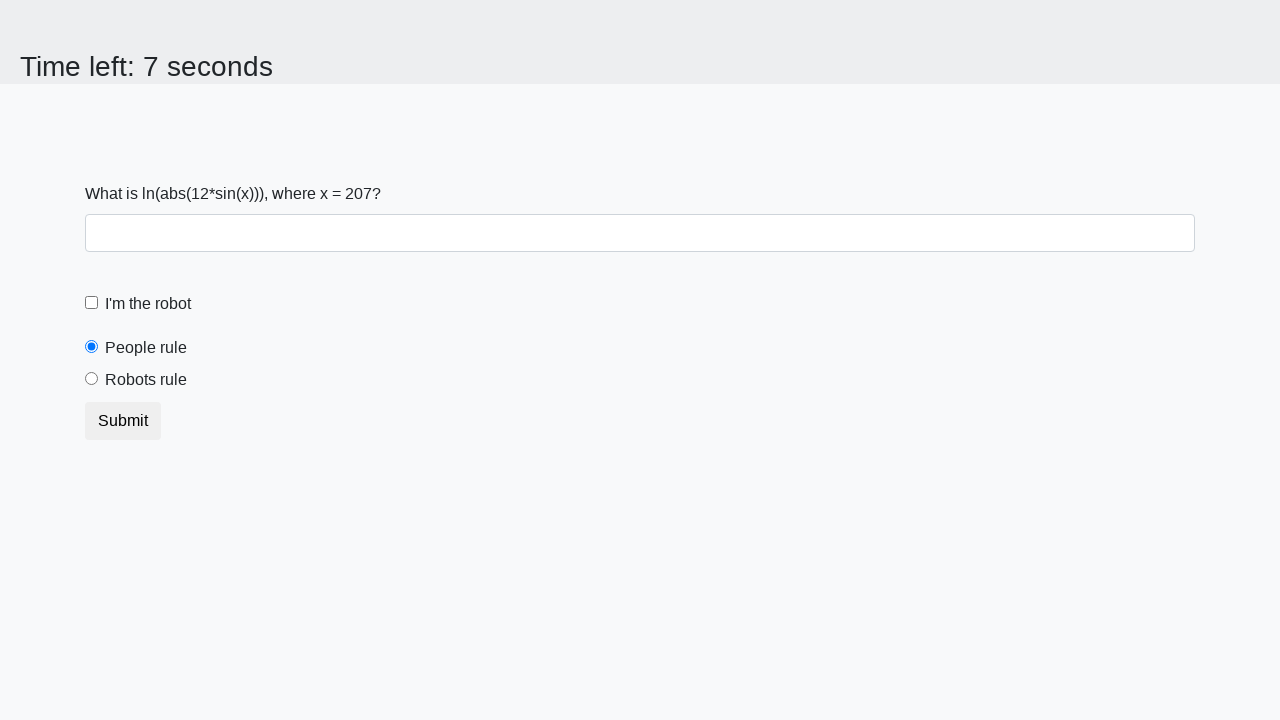